Tests flight search functionality on BlazeDemo by selecting departure and destination cities from dropdowns and submitting the search form

Starting URL: https://blazedemo.com/

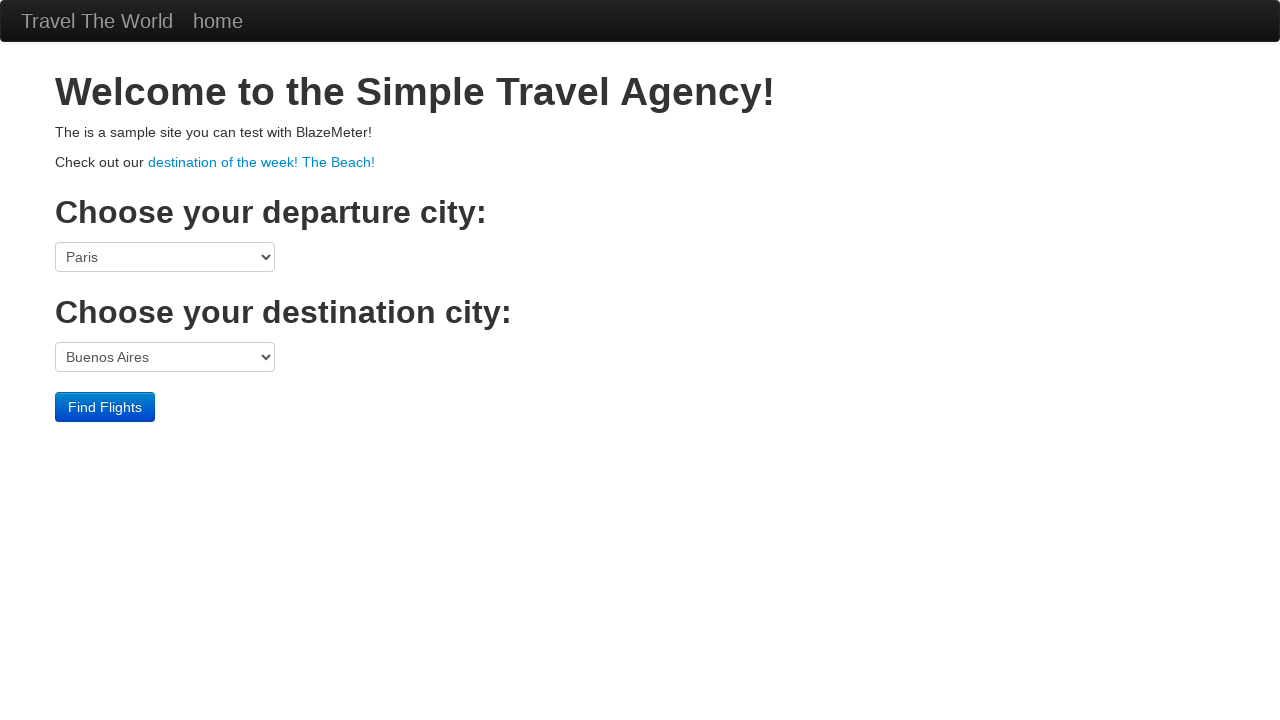

Selected 'Mexico City' from departure city dropdown on select >> nth=0
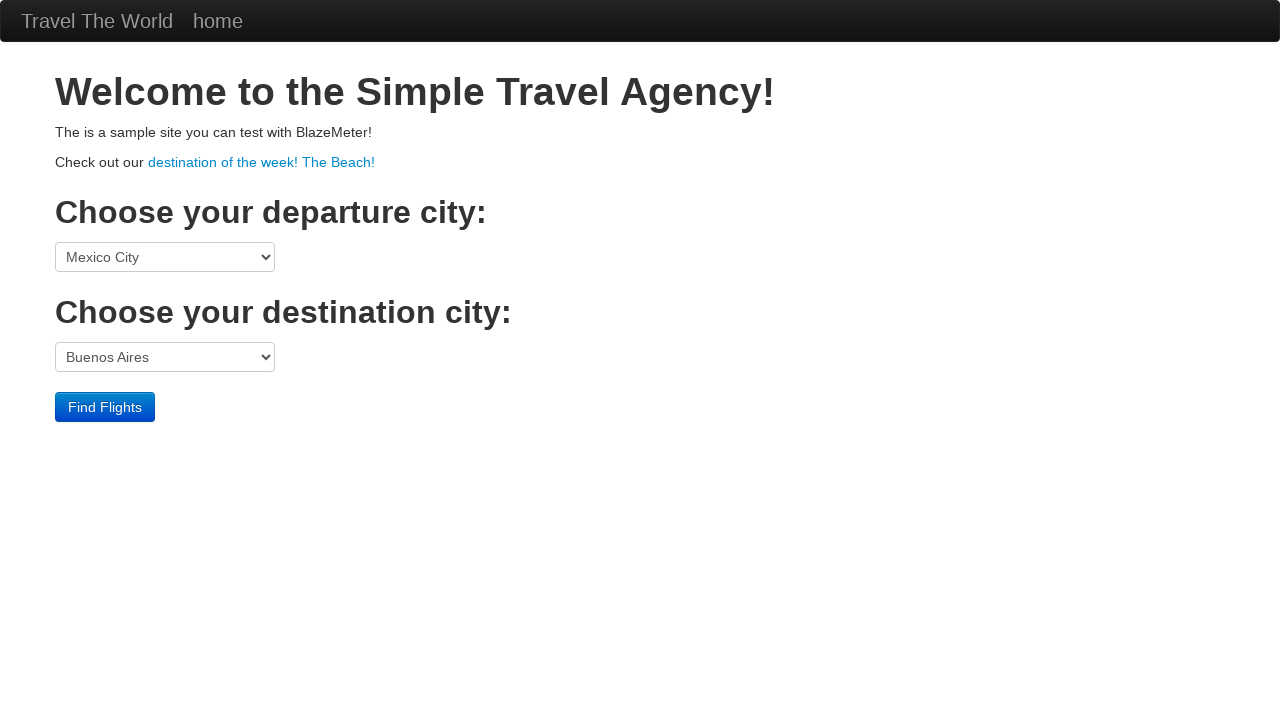

Selected 'London' from destination city dropdown on select[name='toPort']
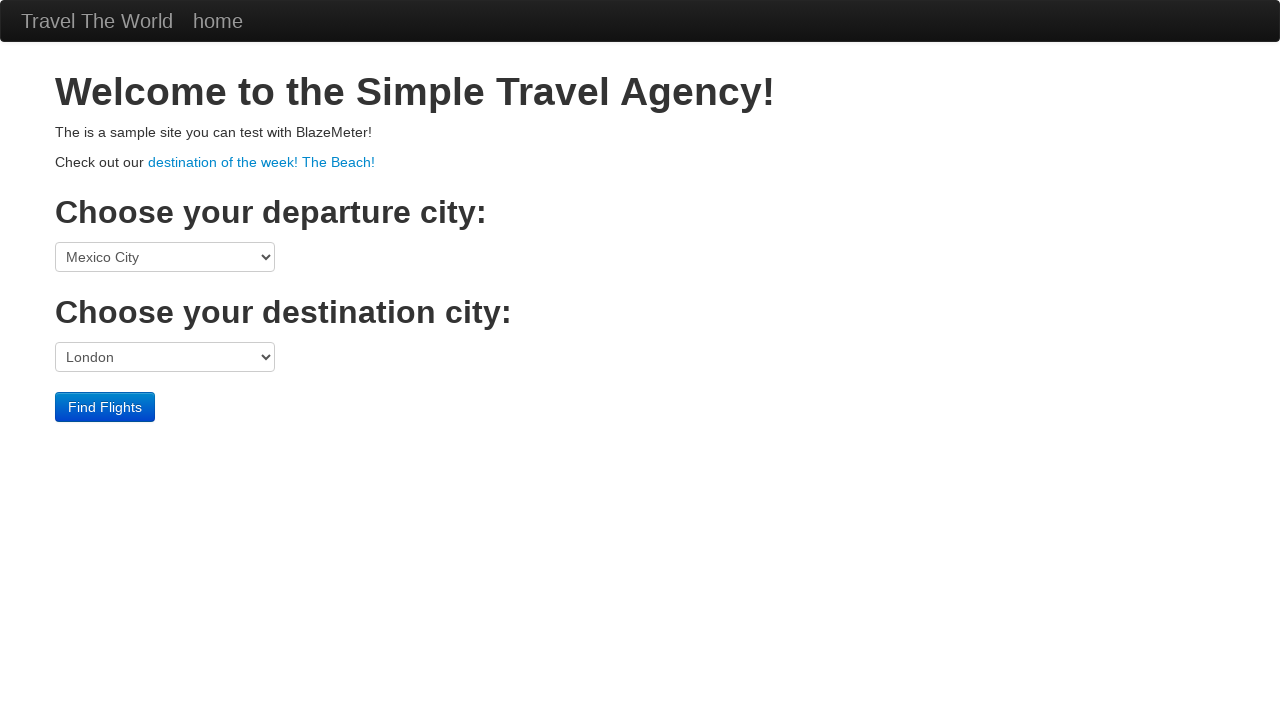

Clicked Find Flights button to submit flight search form at (105, 407) on input[type='submit']
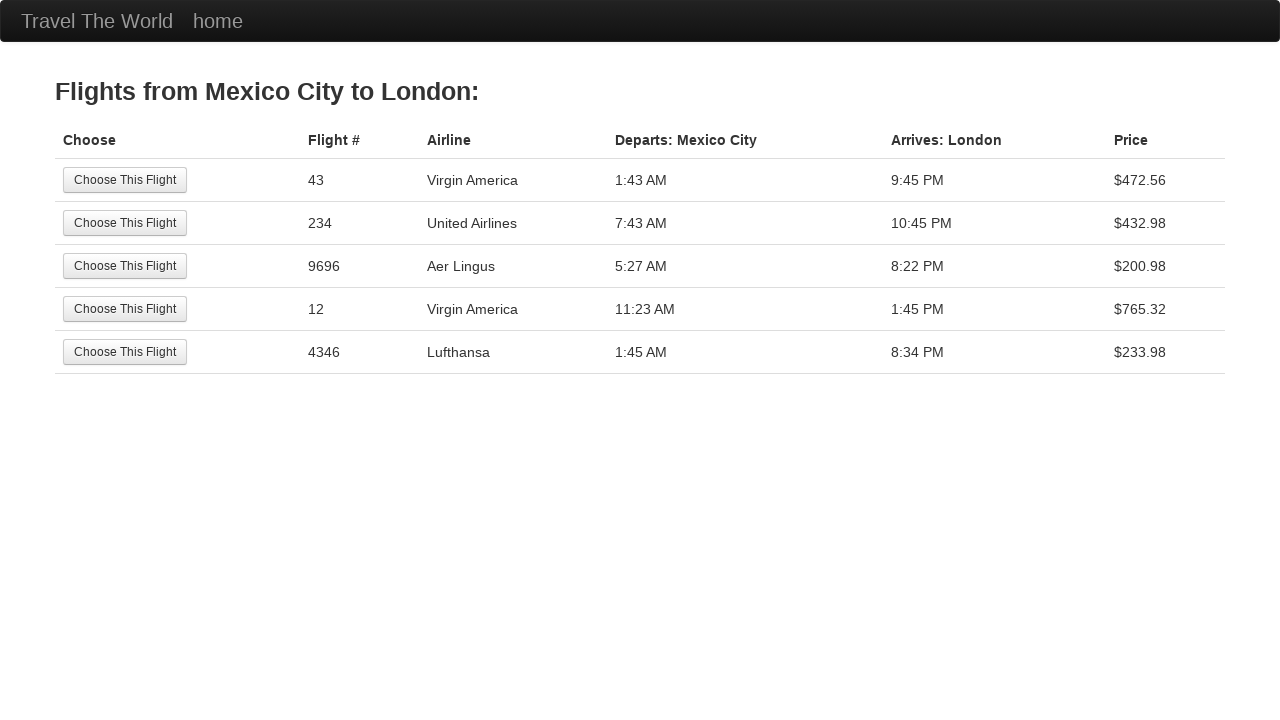

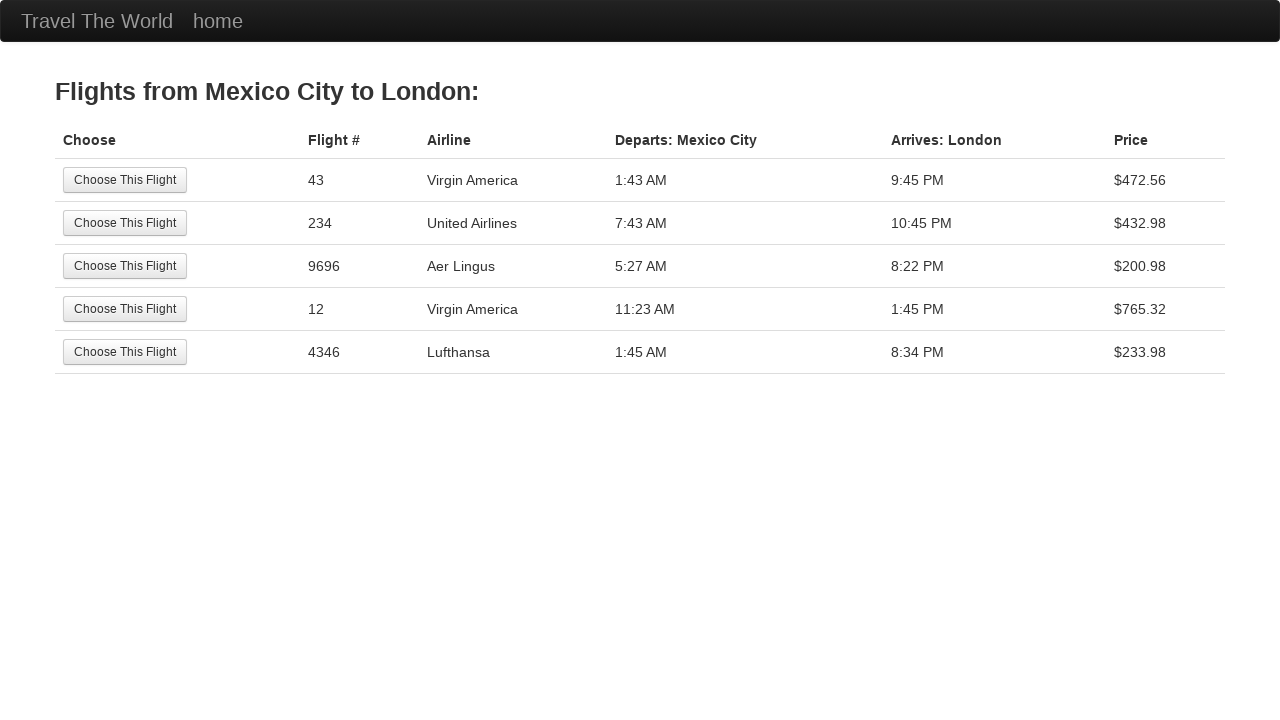